Tests click and hold functionality on a jQuery selectable grid by clicking on element 5, holding, dragging to element 12, and verifying 8 elements are selected

Starting URL: https://automationfc.github.io/jquery-selectable/

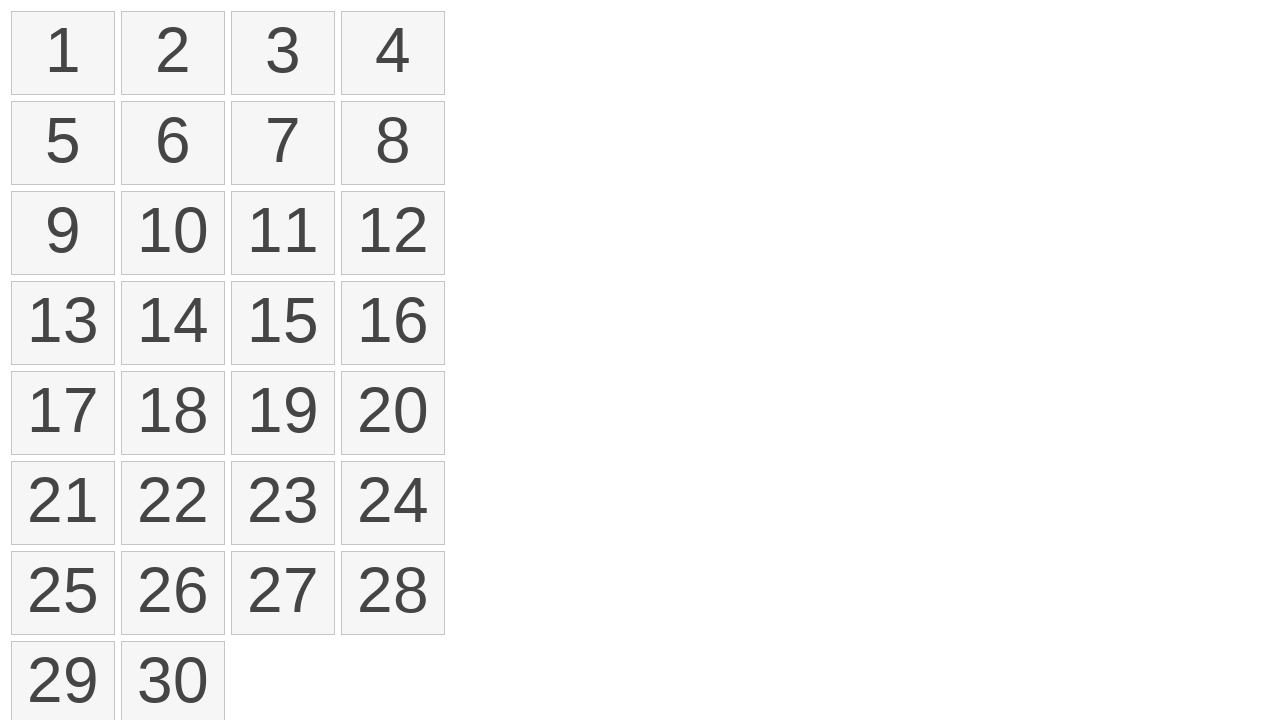

Waited for selectable list to load
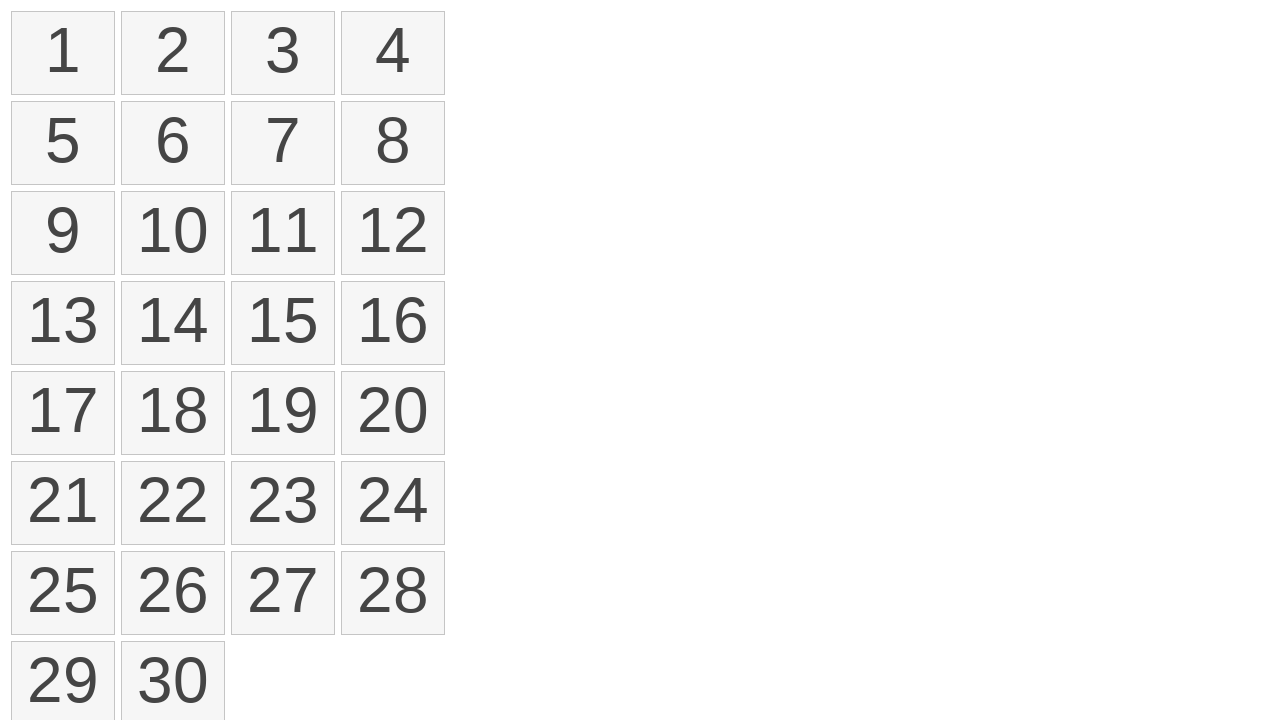

Located all selectable number elements
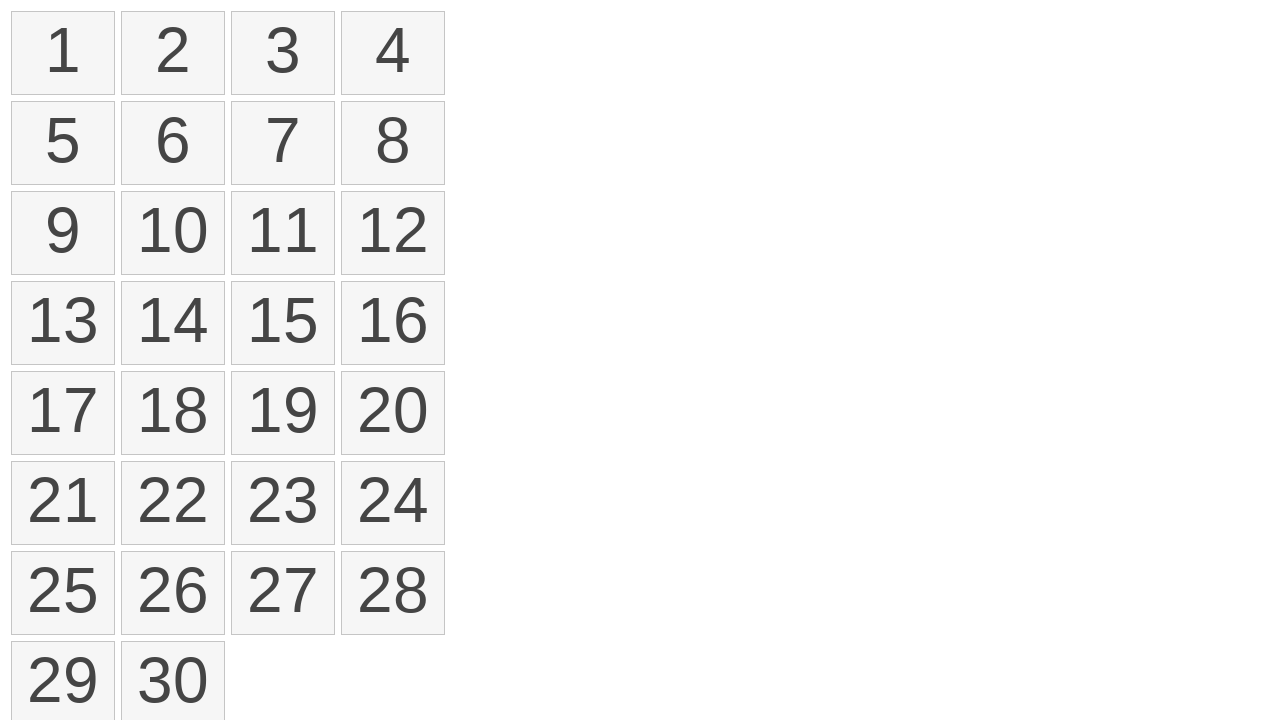

Retrieved bounding box for element 5
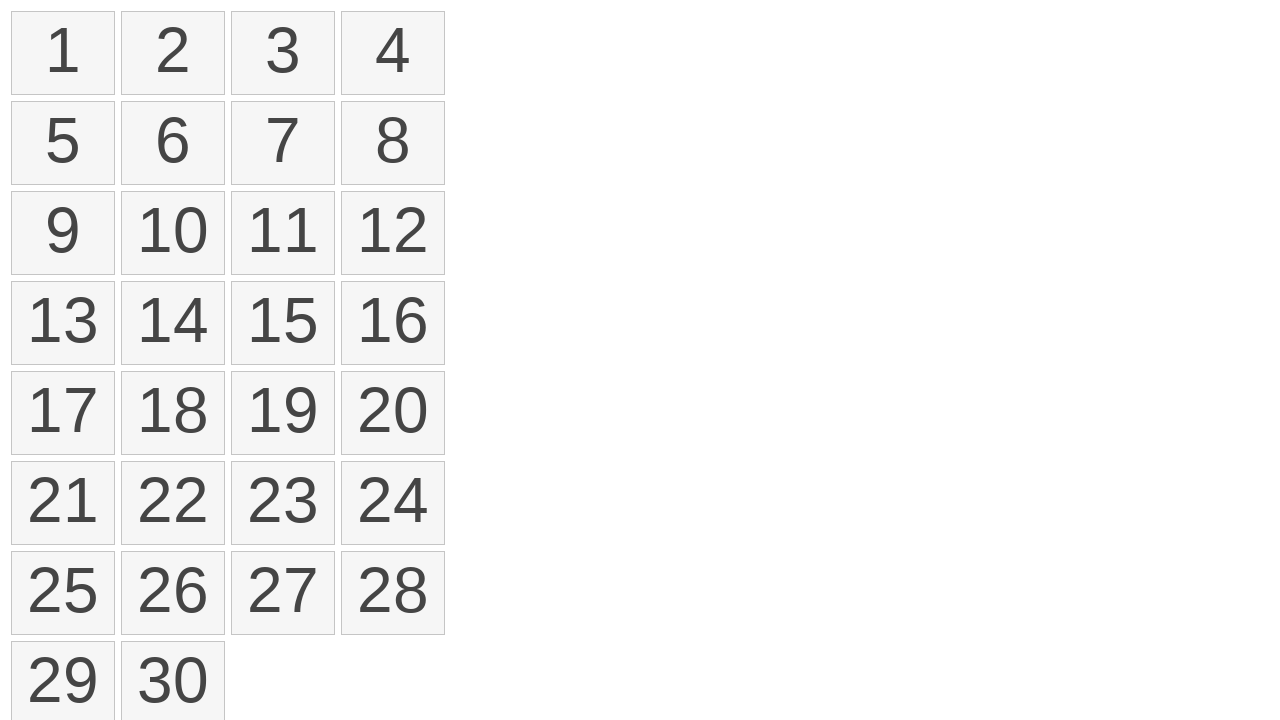

Retrieved bounding box for element 12
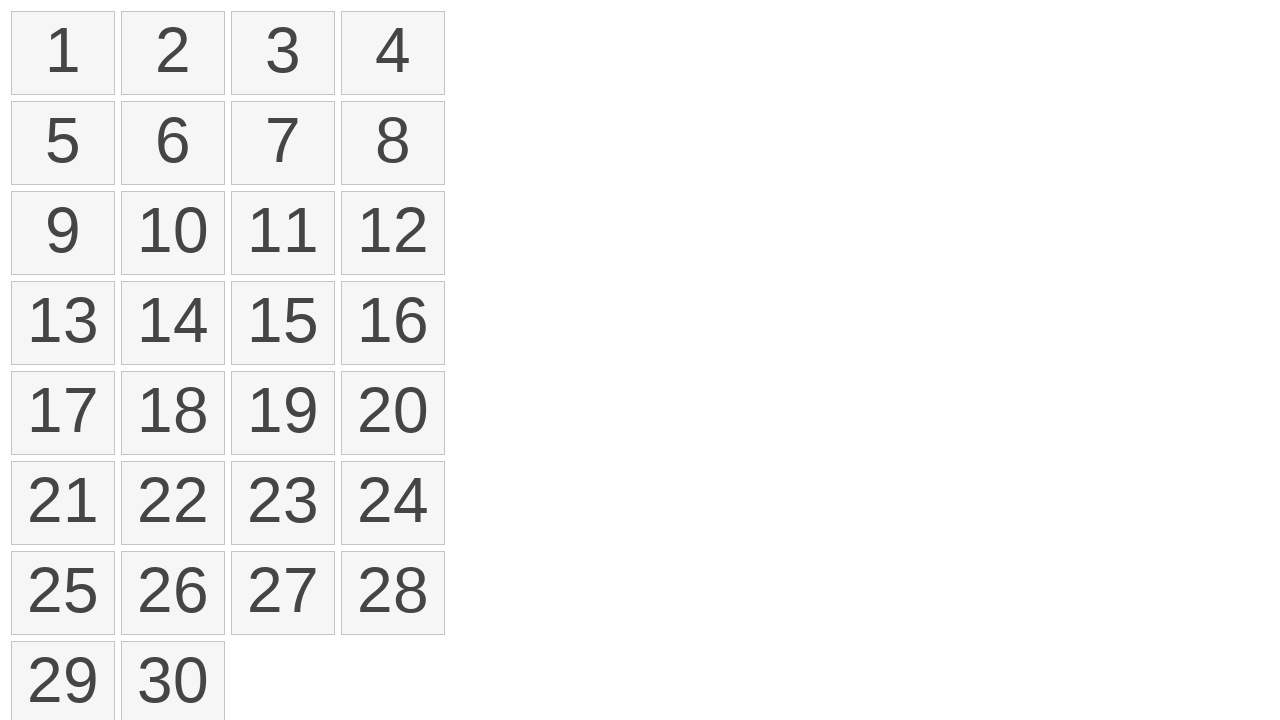

Moved mouse to center of element 5 at (63, 143)
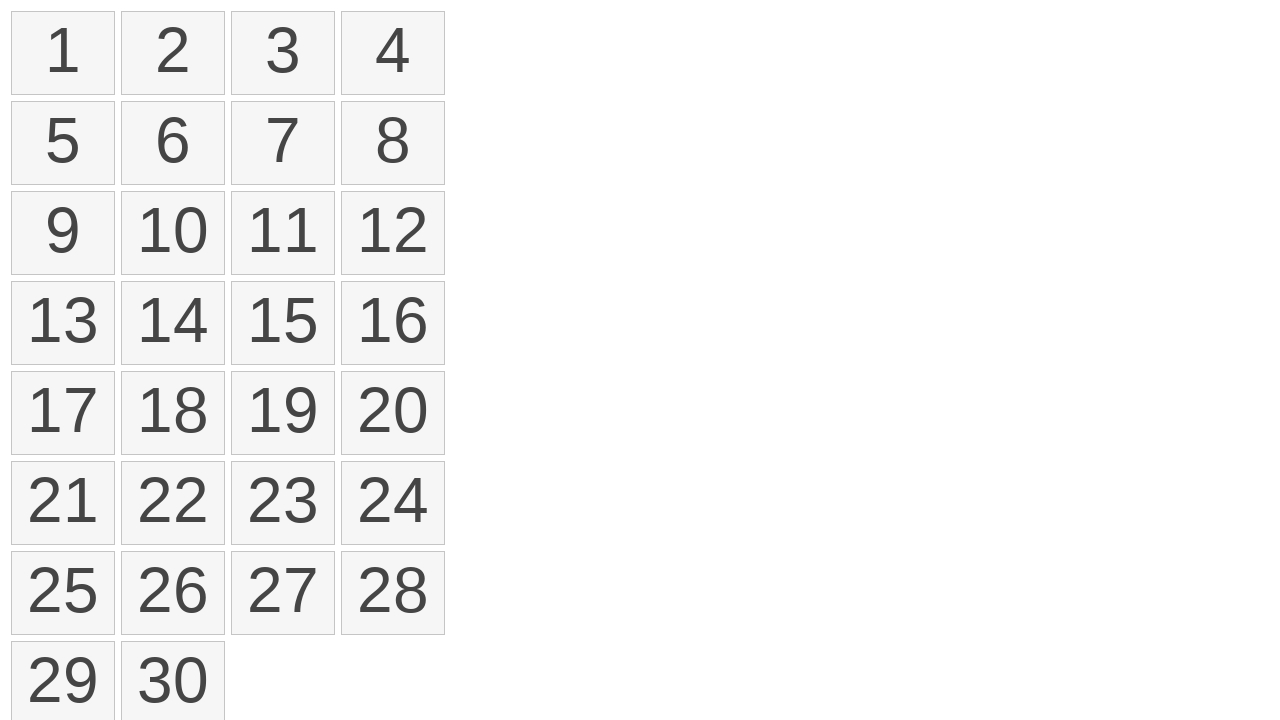

Pressed mouse button down on element 5 at (63, 143)
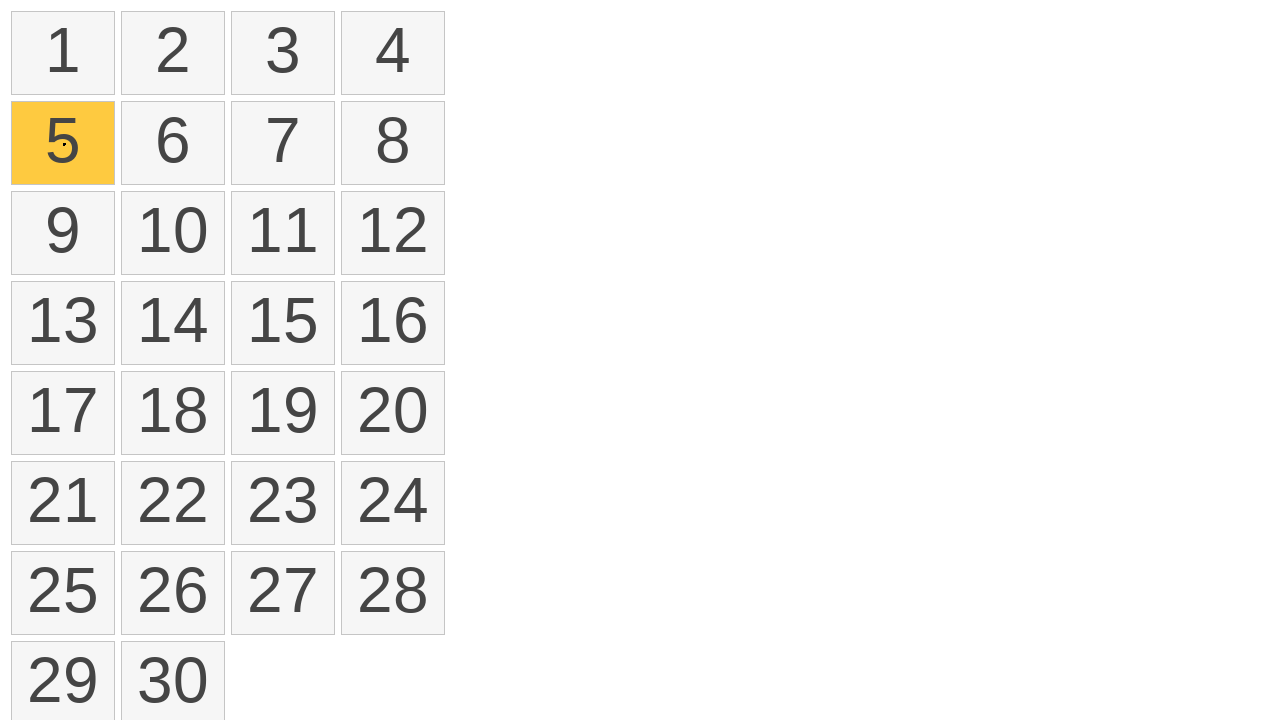

Held mouse button for 500ms
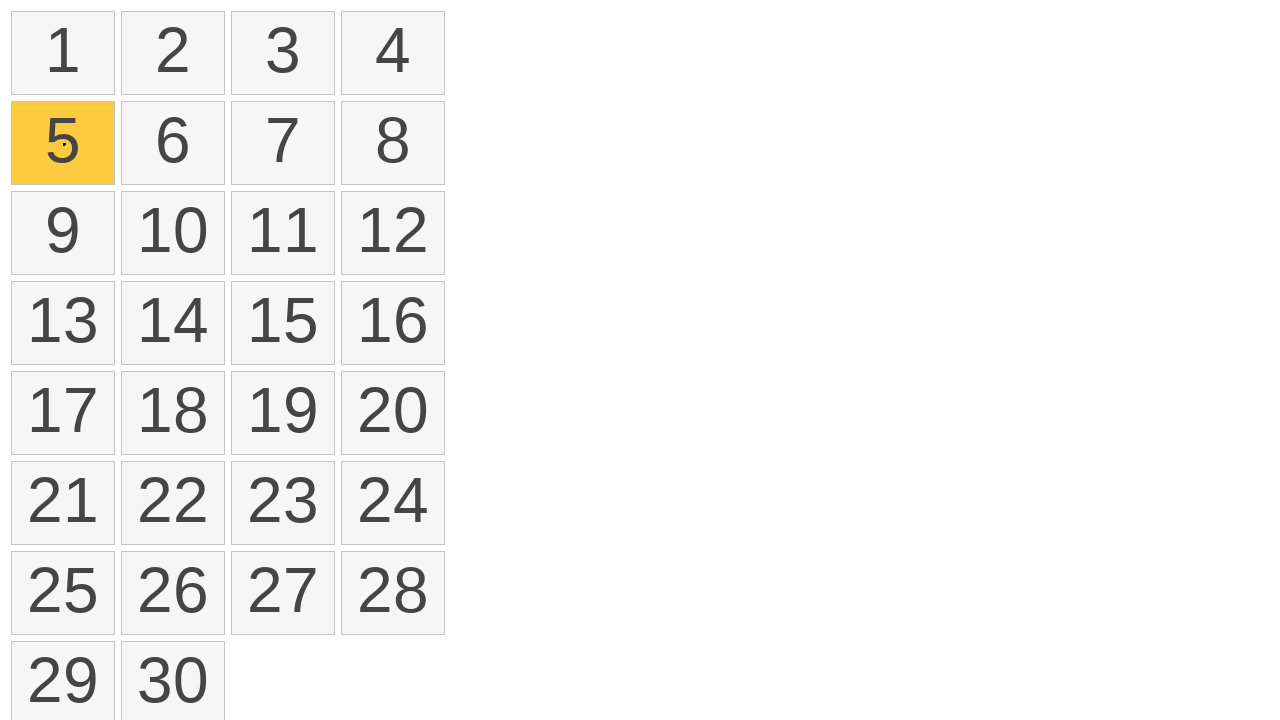

Dragged mouse to center of element 12 at (393, 233)
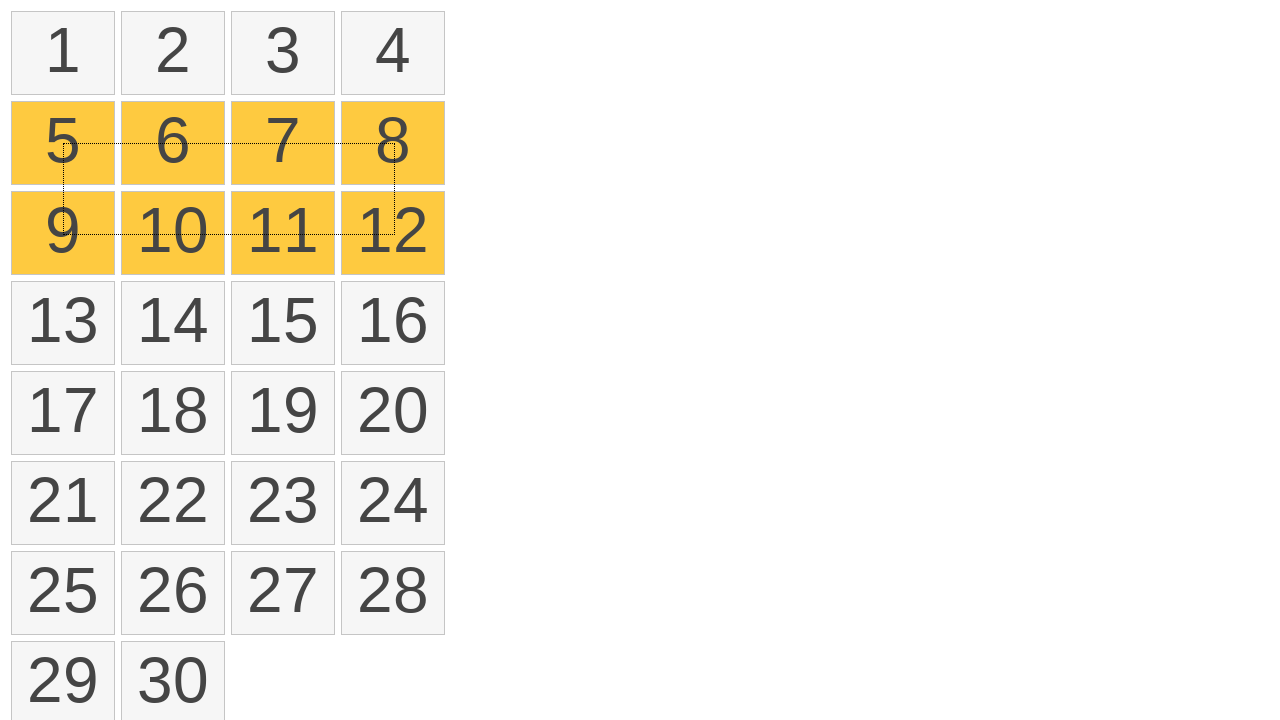

Released mouse button after dragging to element 12 at (393, 233)
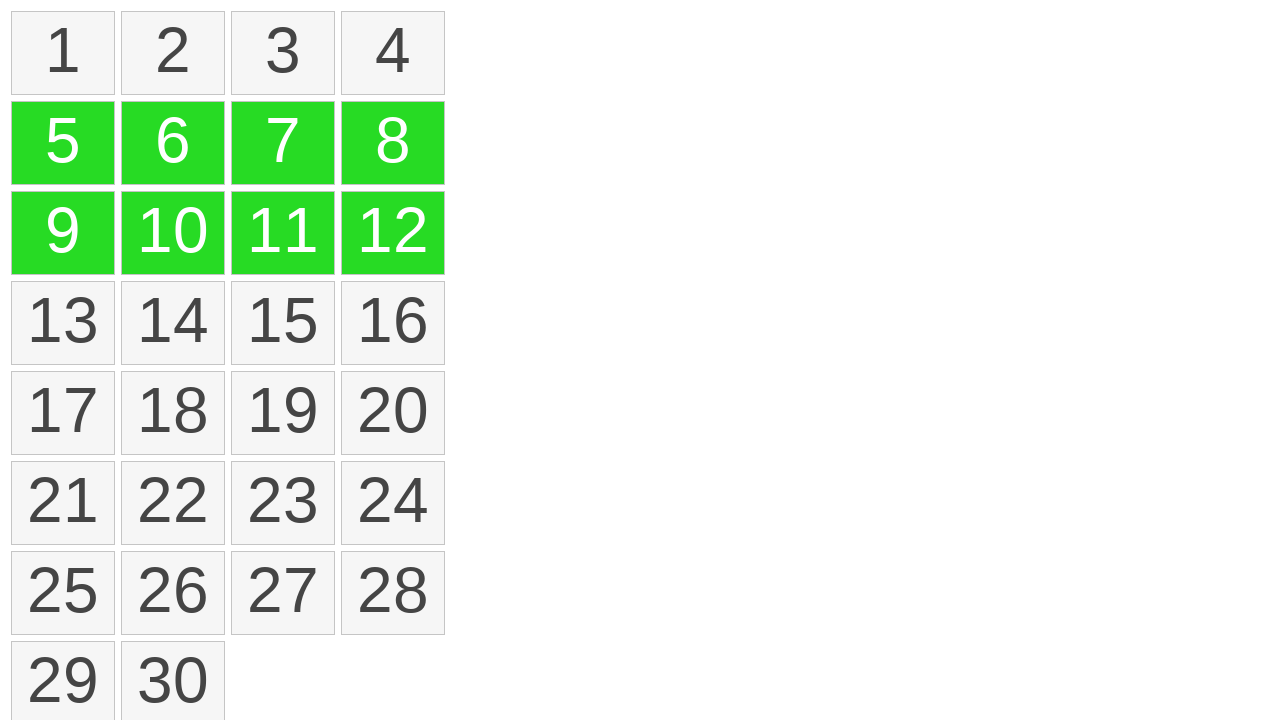

Waited for selected elements to appear
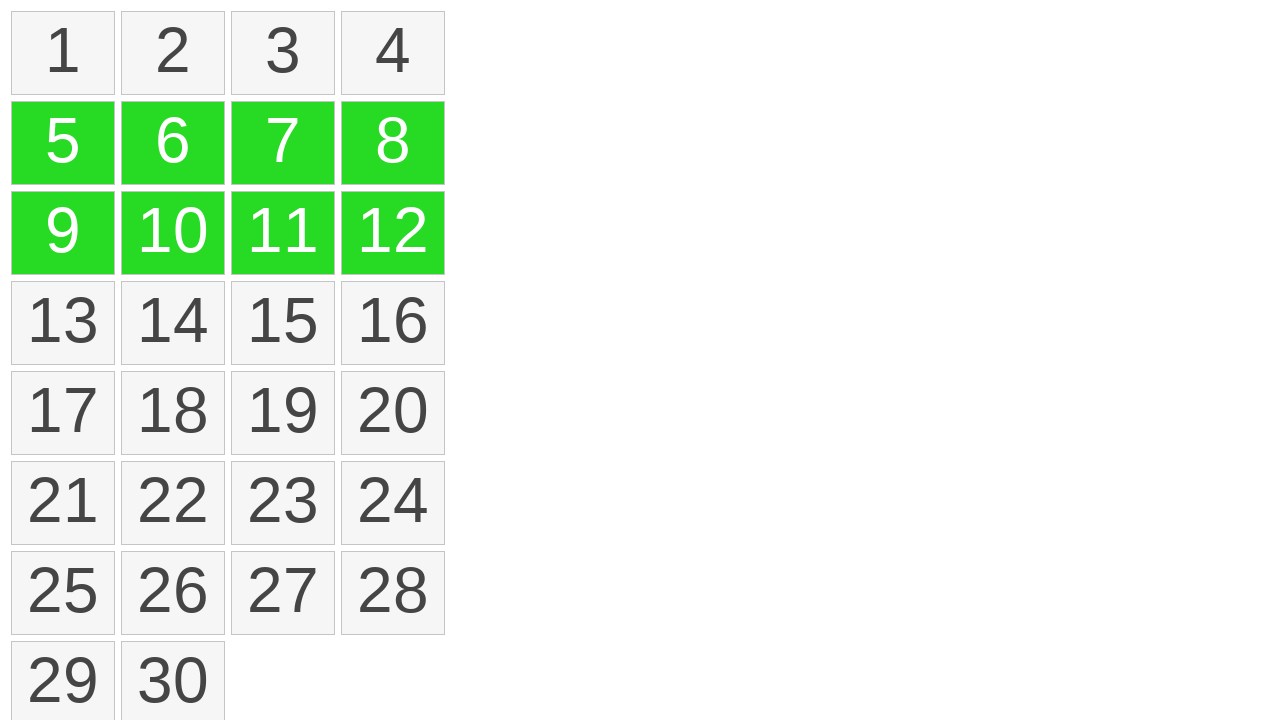

Counted selected elements: 8 elements are selected
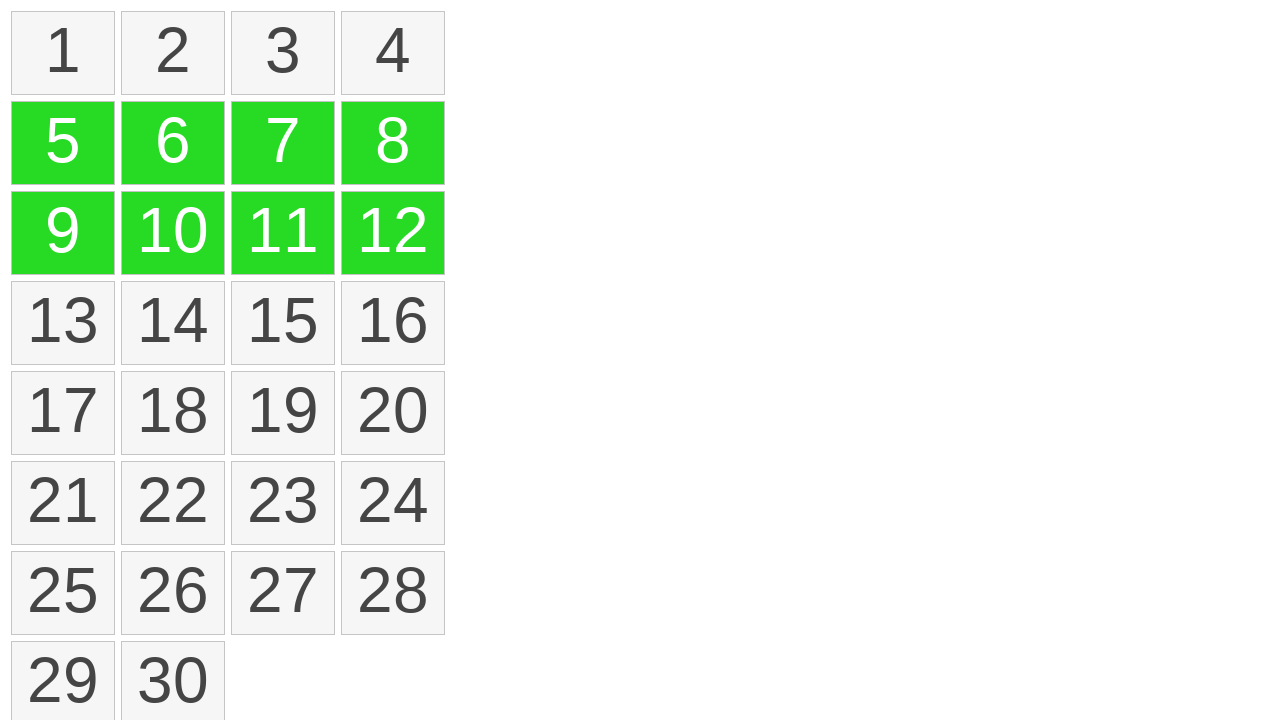

Verified that exactly 8 elements are selected
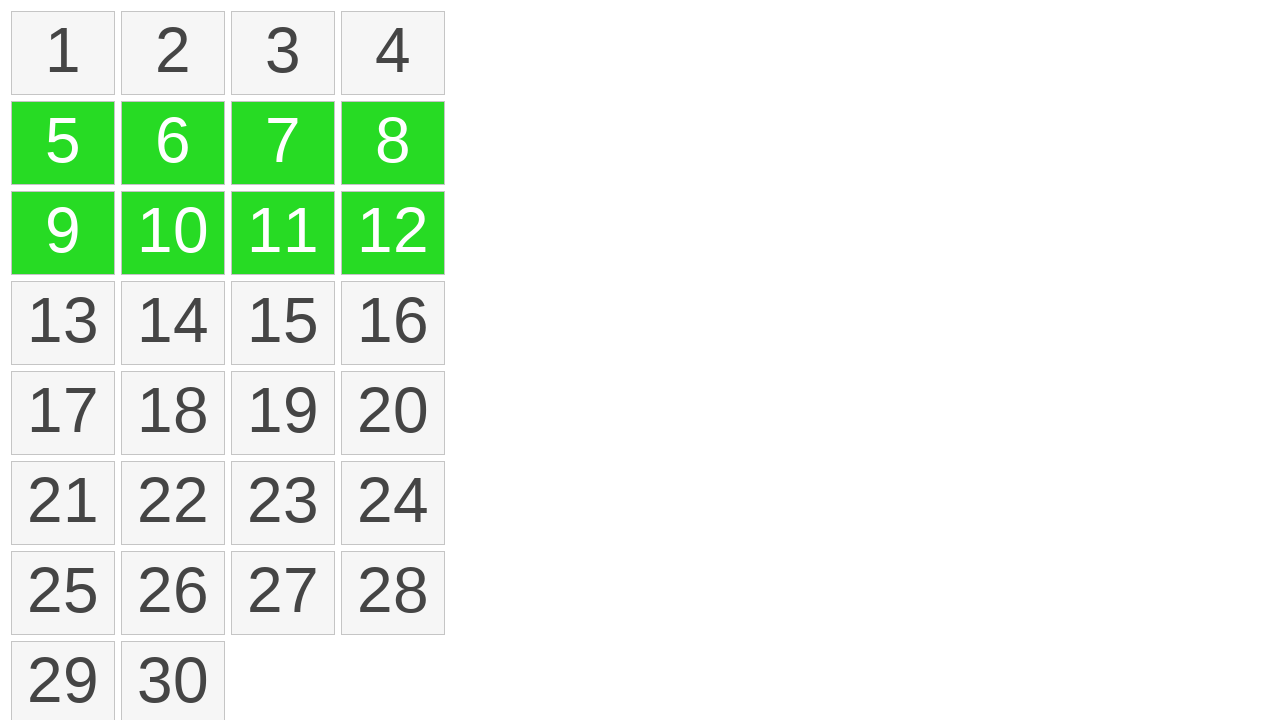

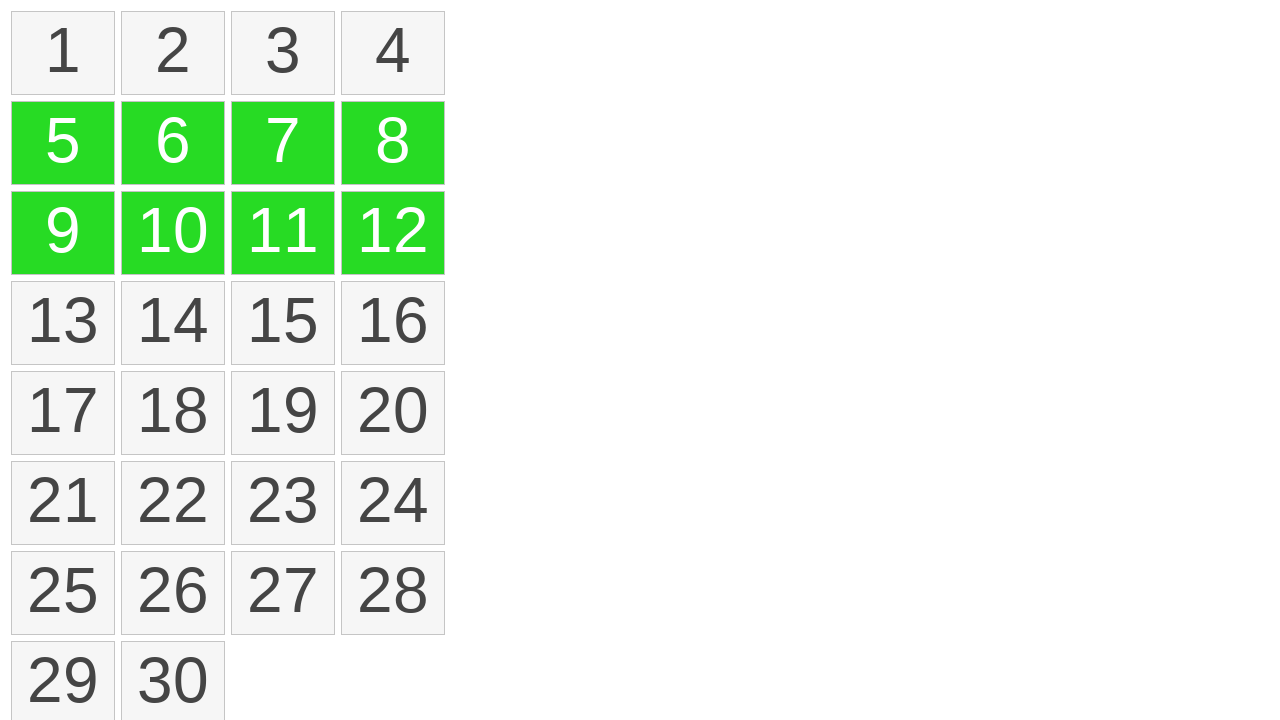